Tests adding a todo item and marking it as completed using the checkbox

Starting URL: https://demo.playwright.dev/todomvc/

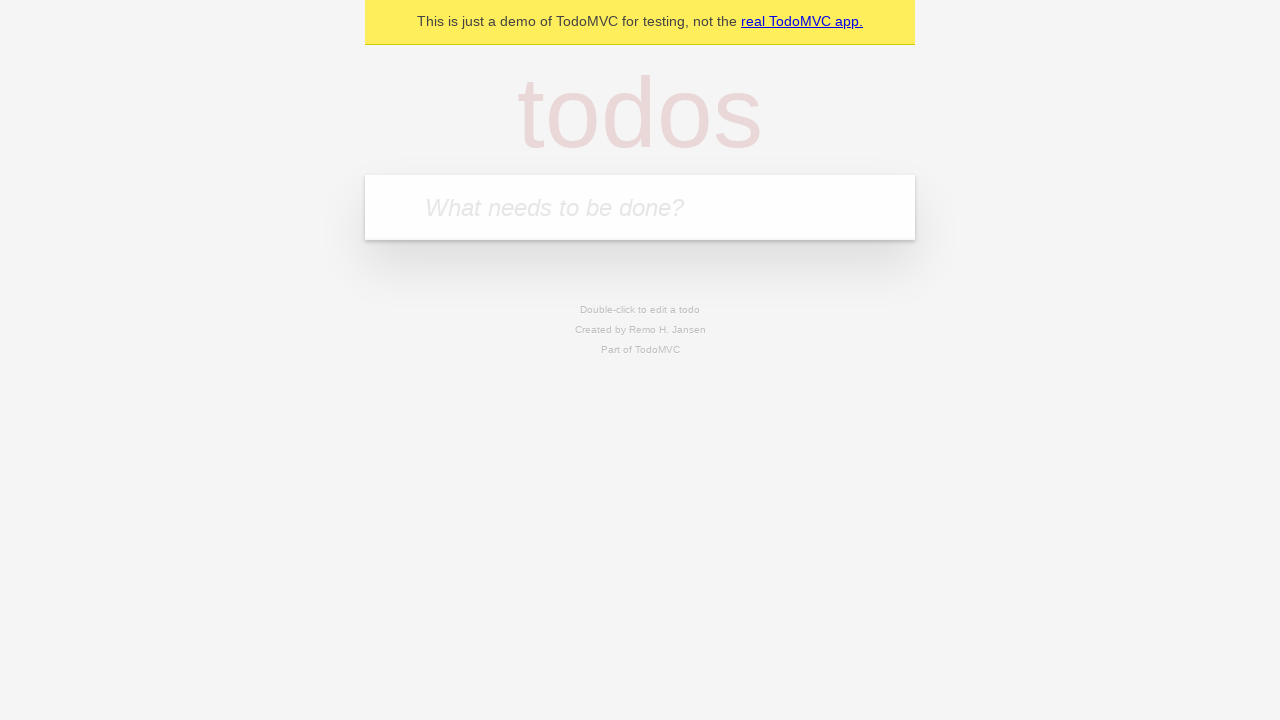

Filled todo input field with 'John Doe' on [placeholder="What needs to be done?"]
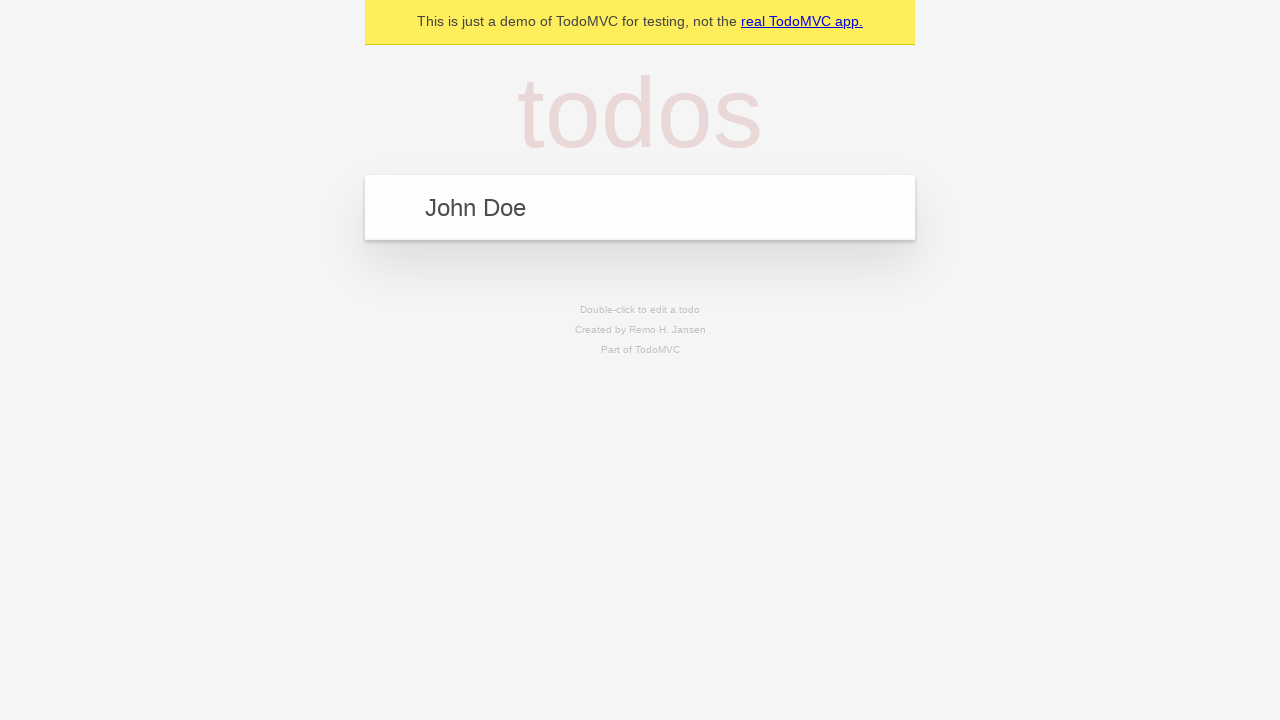

Pressed Enter to add the todo item on [placeholder="What needs to be done?"]
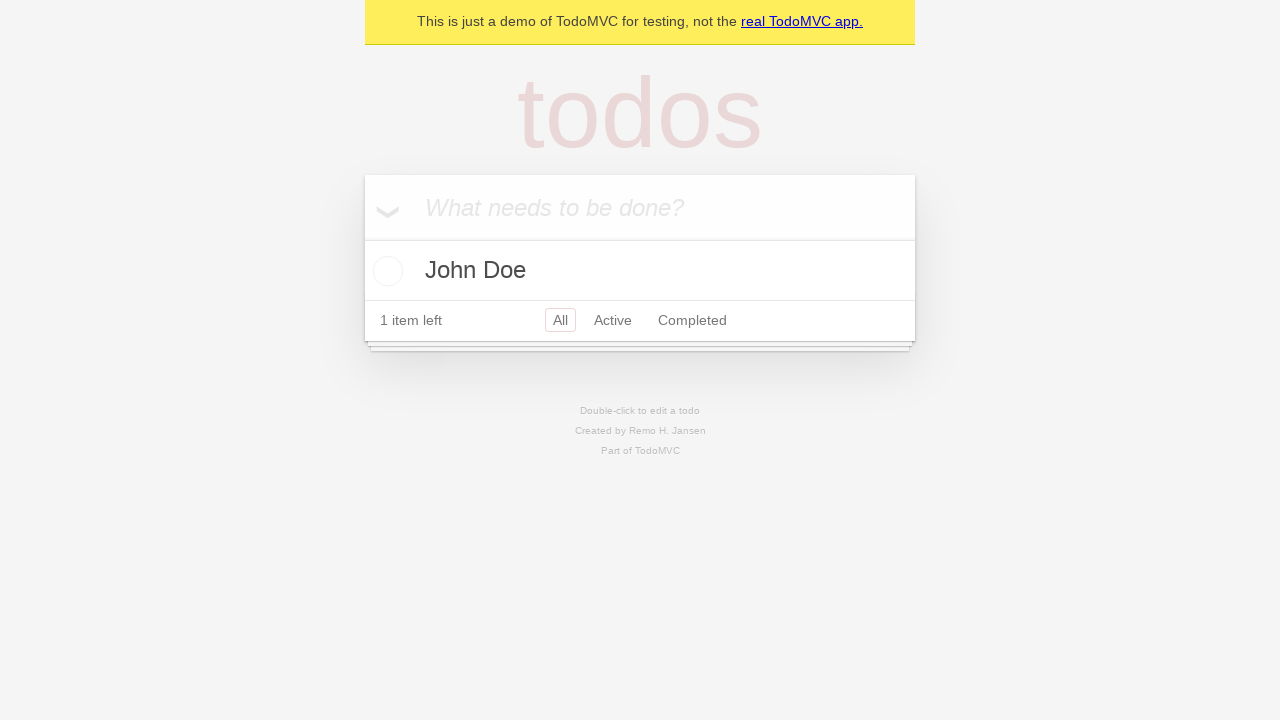

Clicked checkbox to mark todo item as completed at (385, 271) on .toggle
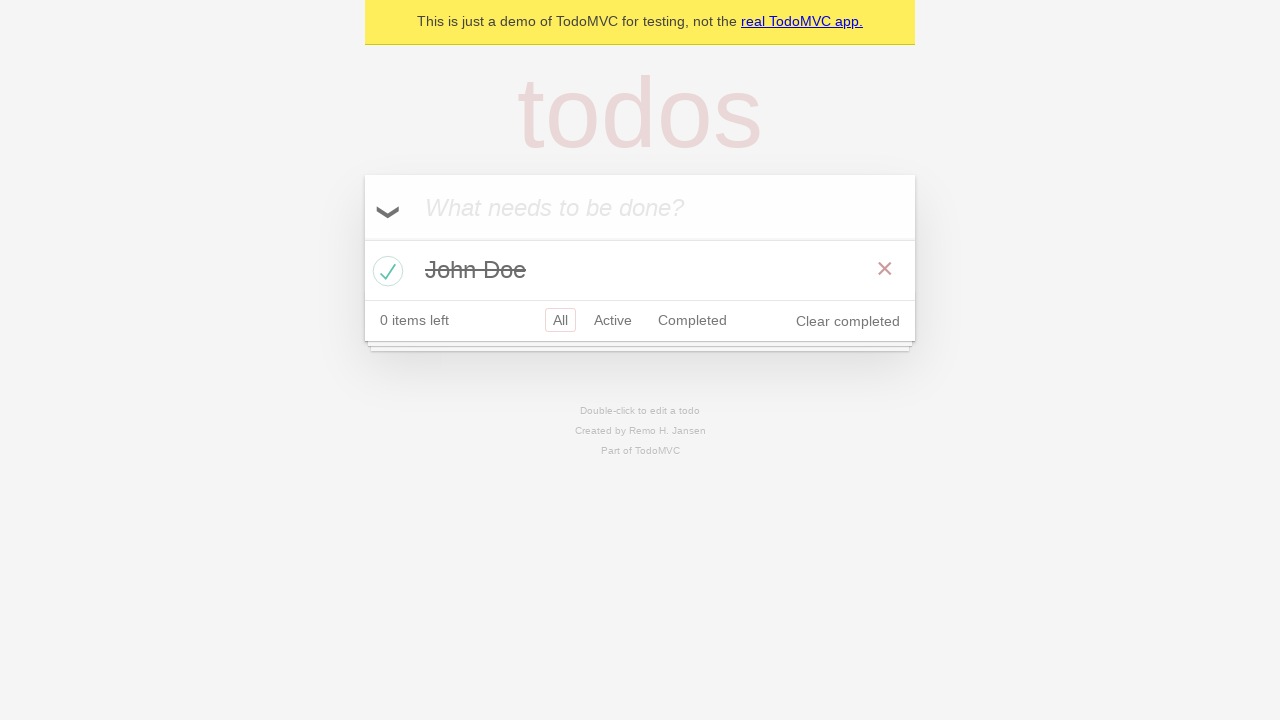

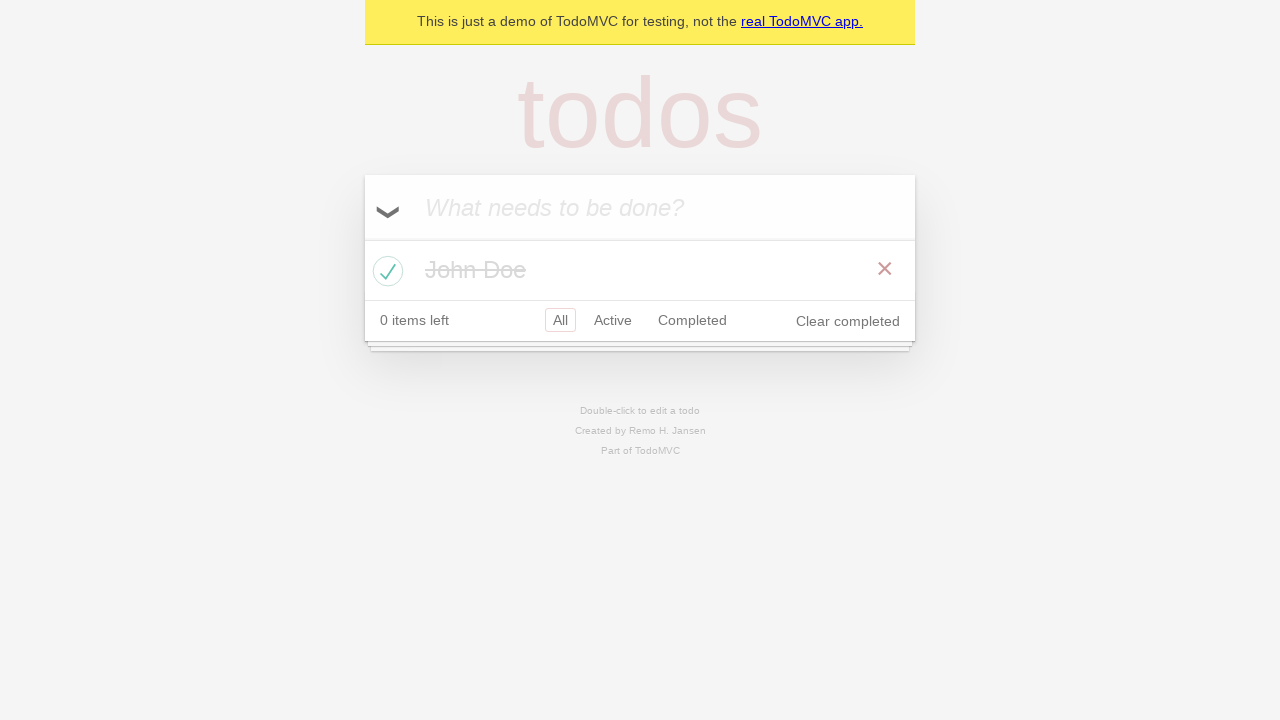